Tests dropdown selection functionality by selecting an option using different methods (index, value, visible text) and verifying the selection

Starting URL: https://practice.cydeo.com/dropdown

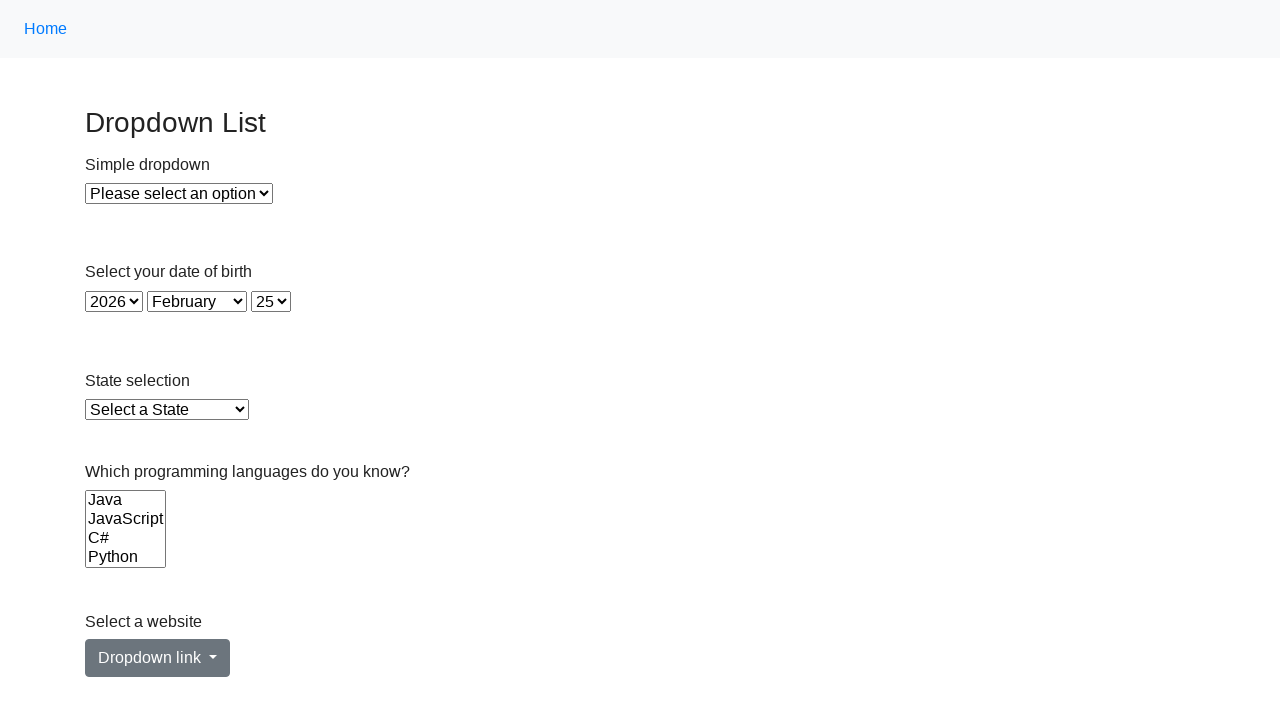

Located dropdown element with id 'dropdown'
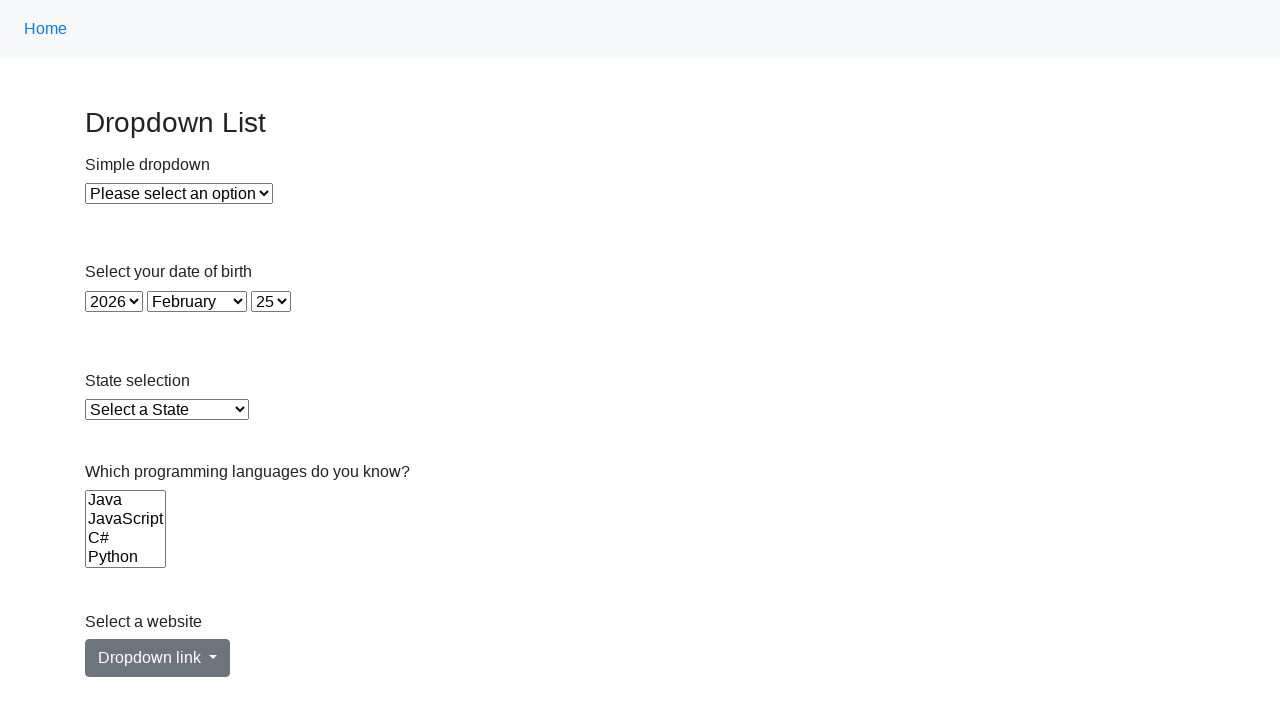

Selected dropdown option by index 2 on #dropdown
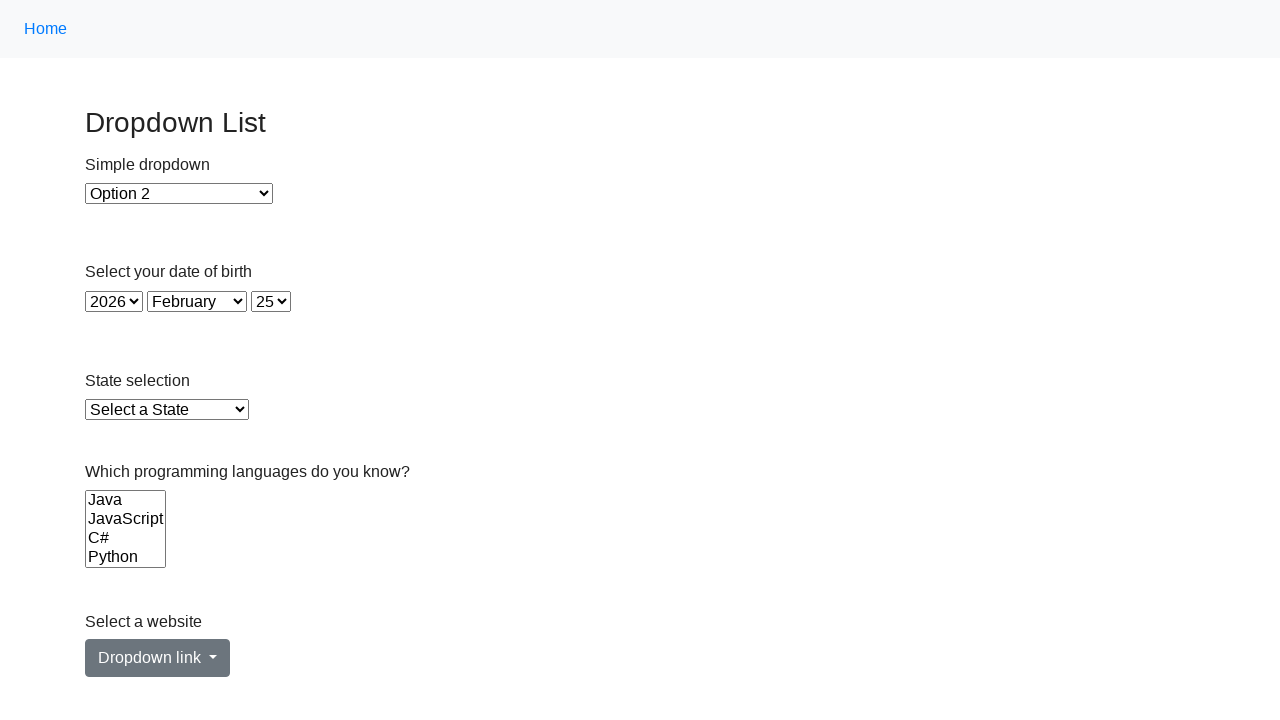

Selected dropdown option by value '2' on #dropdown
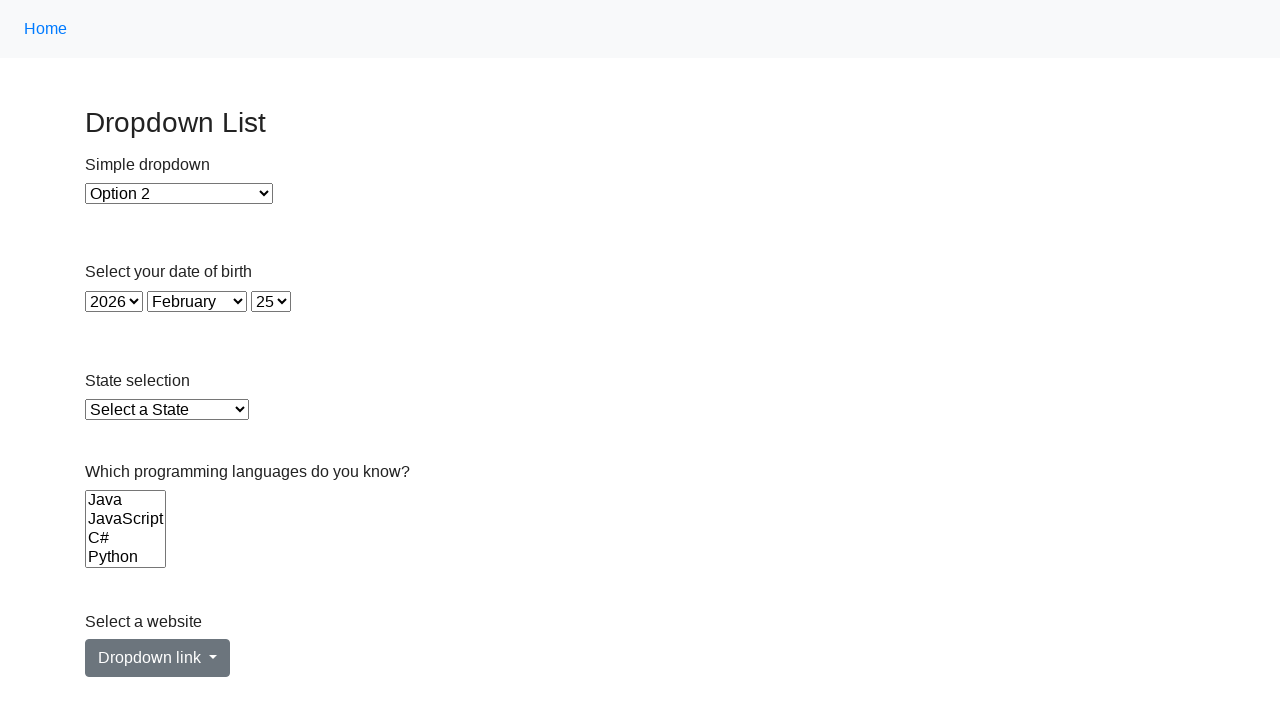

Selected dropdown option by visible text 'Option 2' on #dropdown
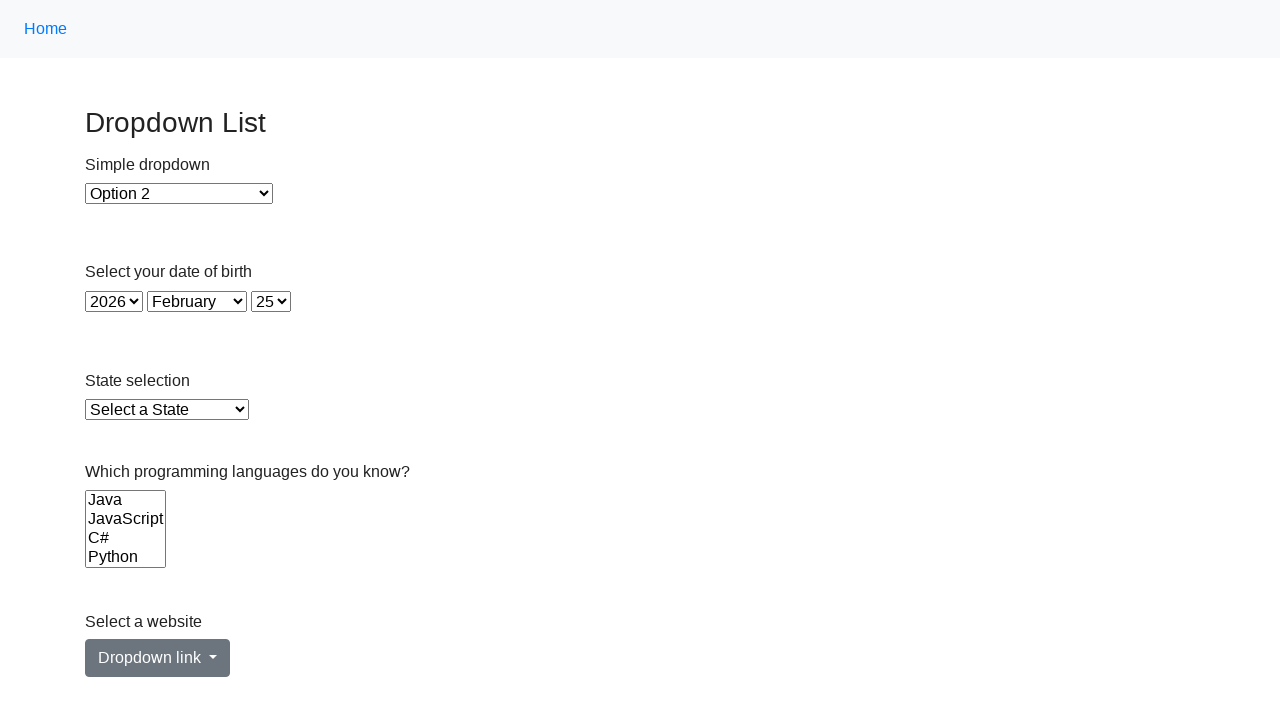

Retrieved text content of selected option
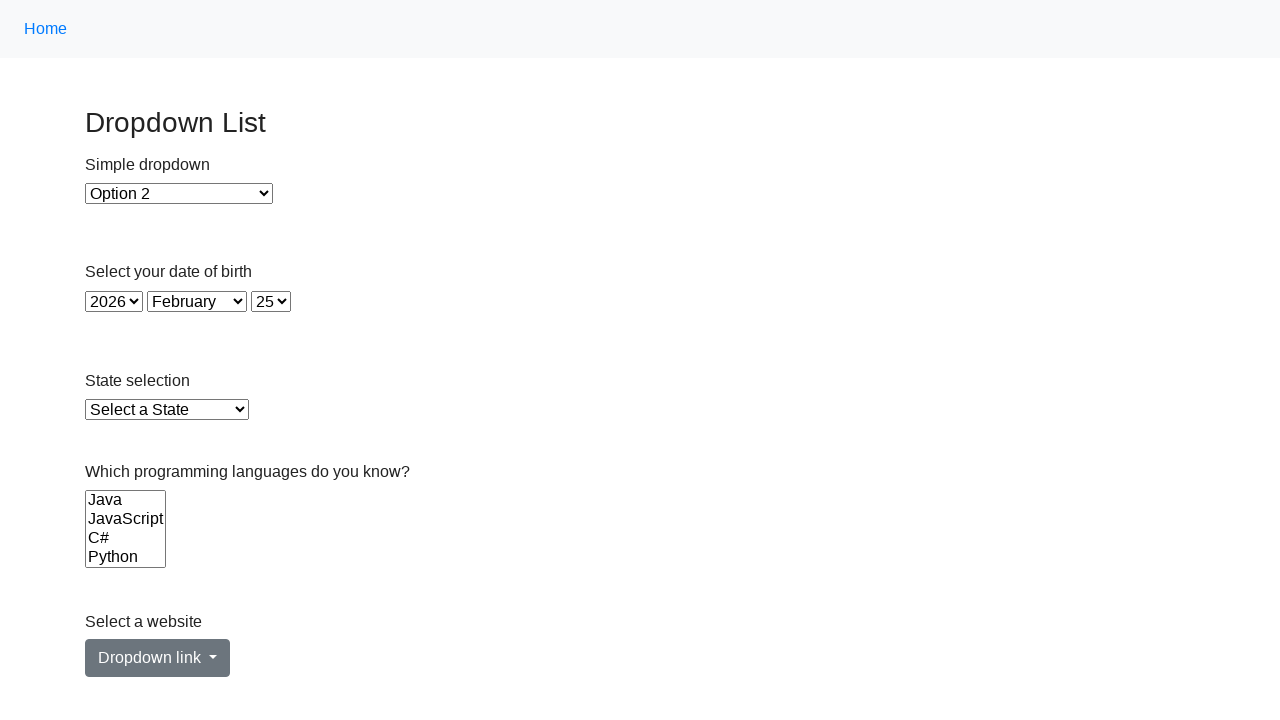

Verified that selected option text is 'Option 2'
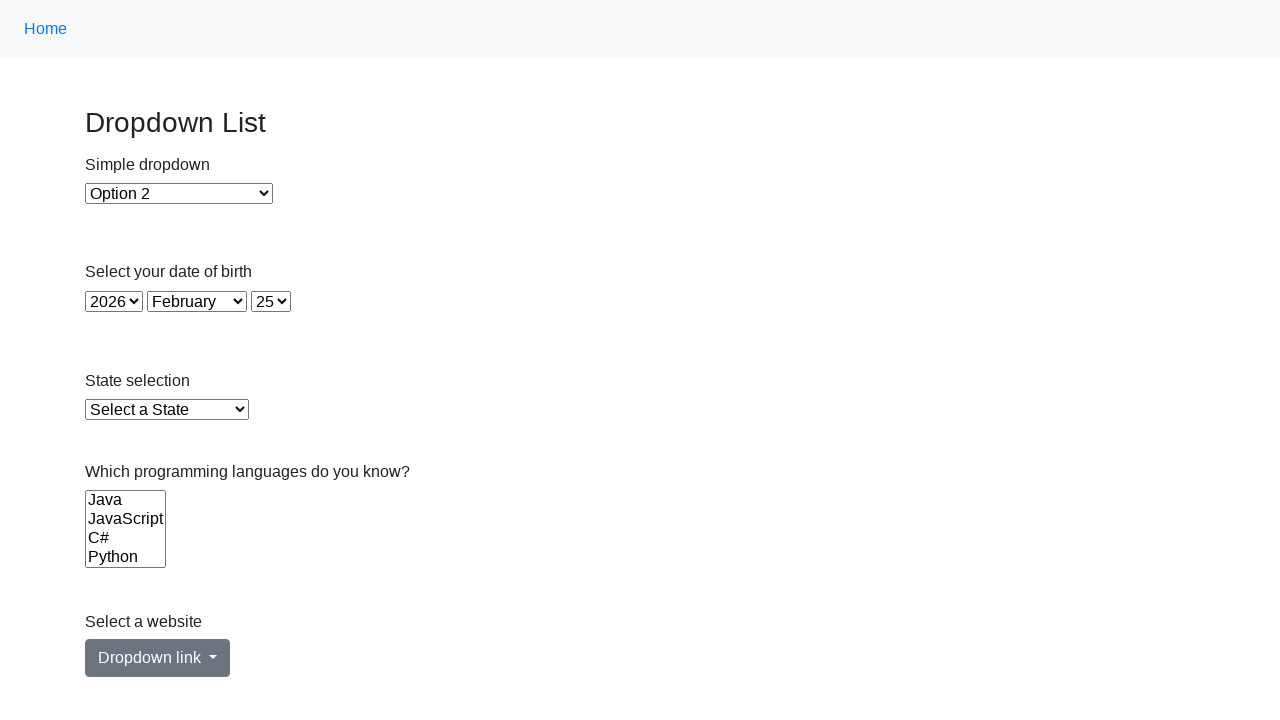

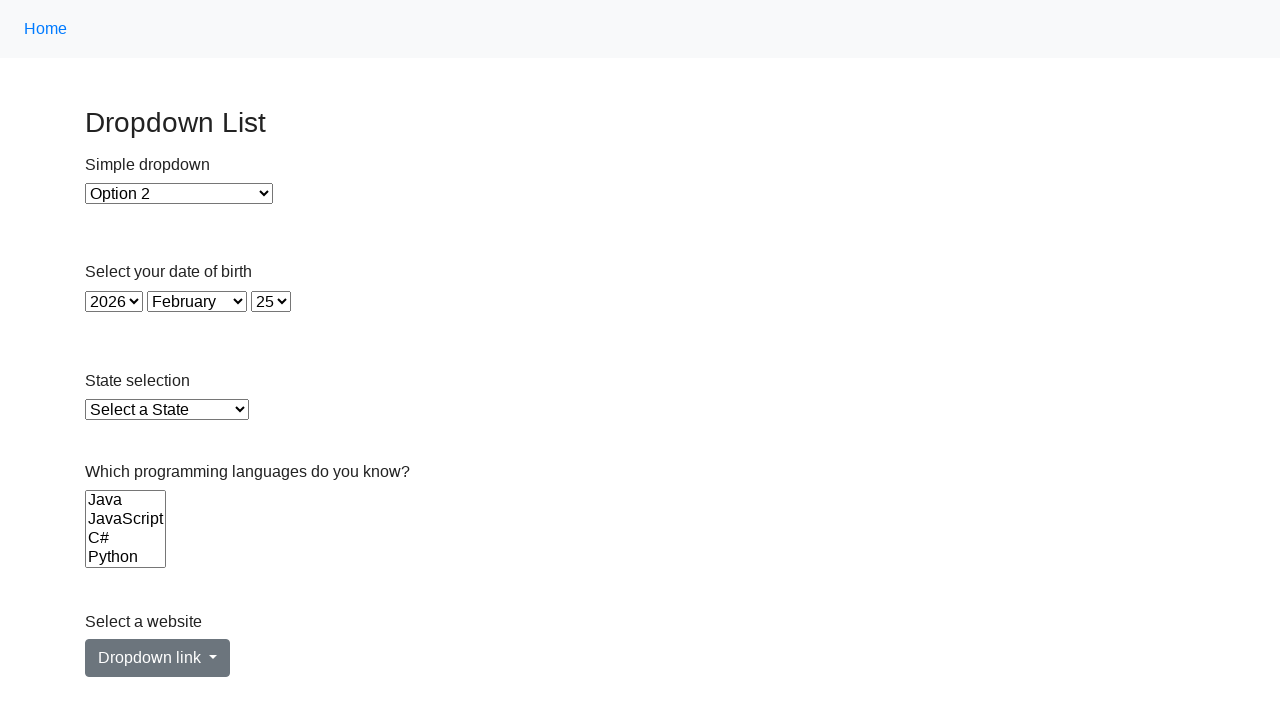